Tests drag and drop functionality by dragging an element and dropping it onto a target element

Starting URL: https://demoqa.com/droppable/

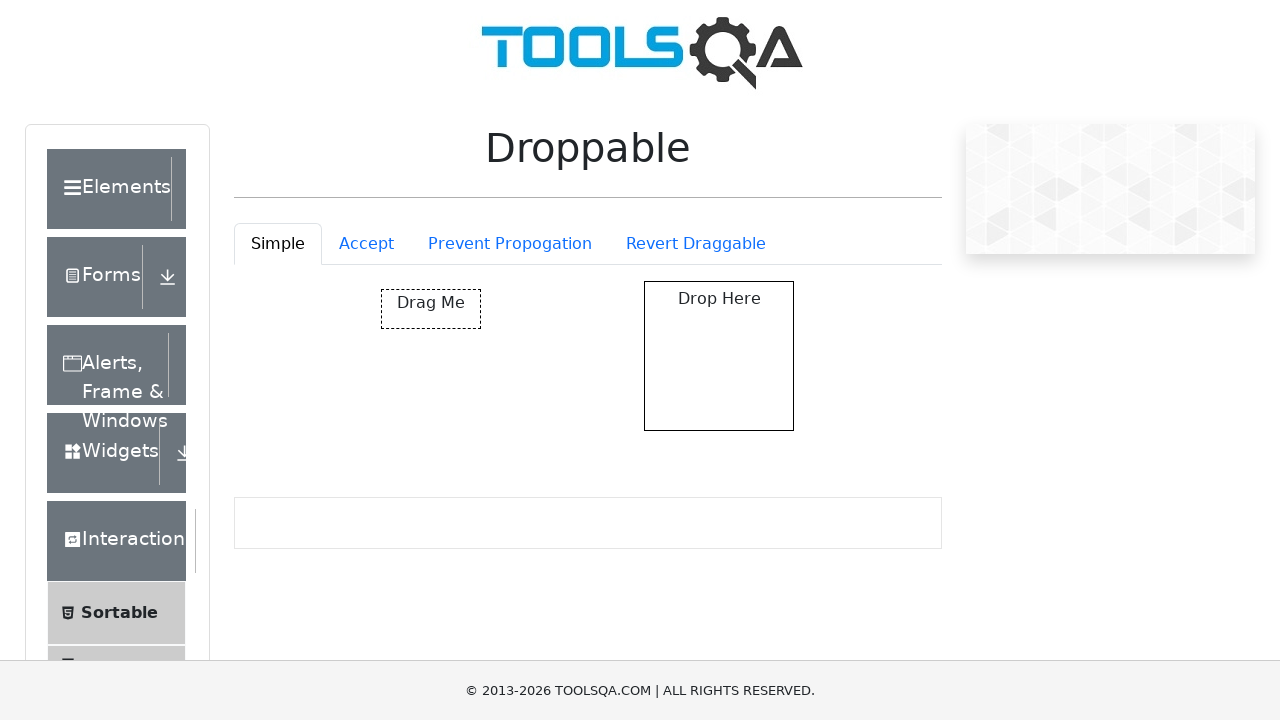

Waited for draggable element to be visible
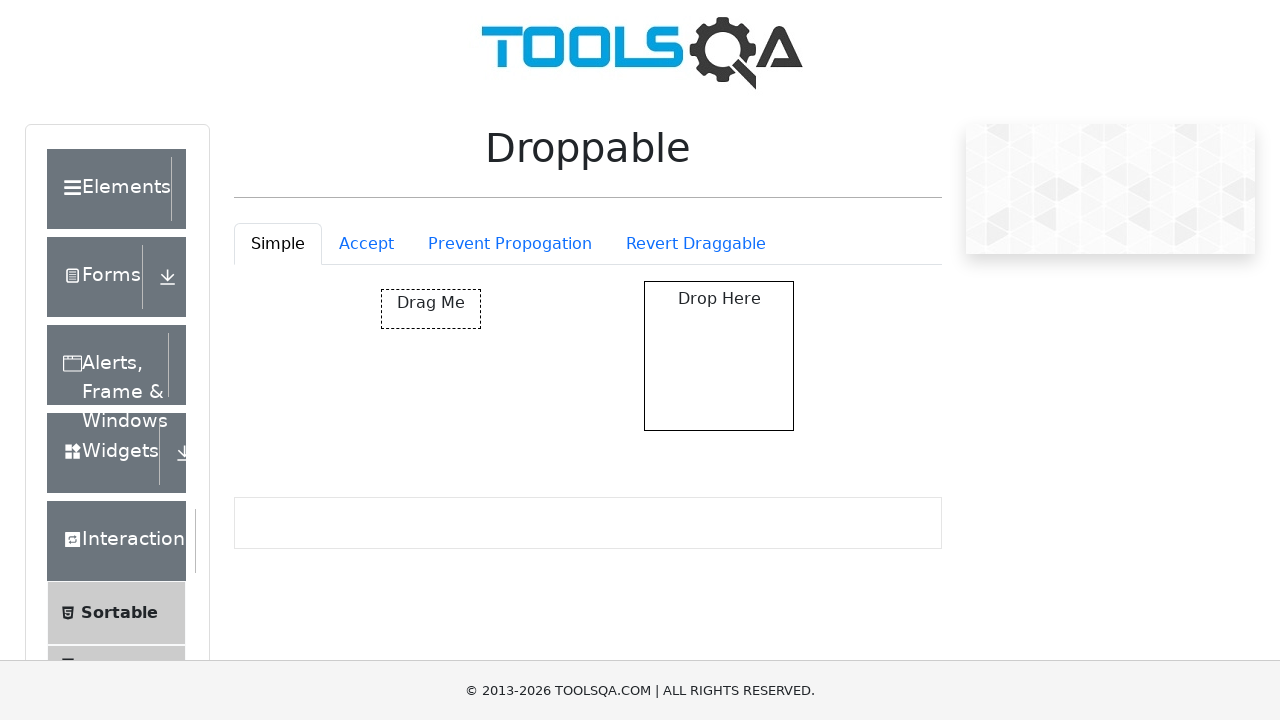

Waited for droppable target element to be visible
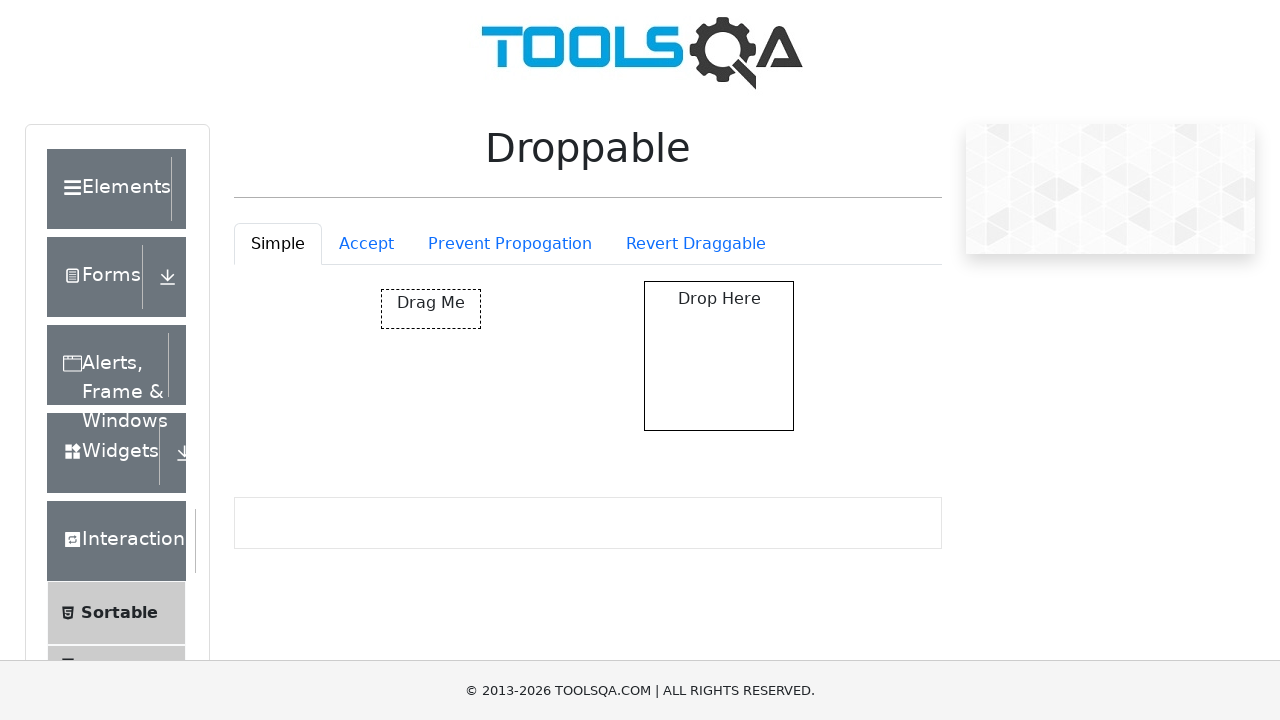

Dragged element and dropped it onto target element at (719, 356)
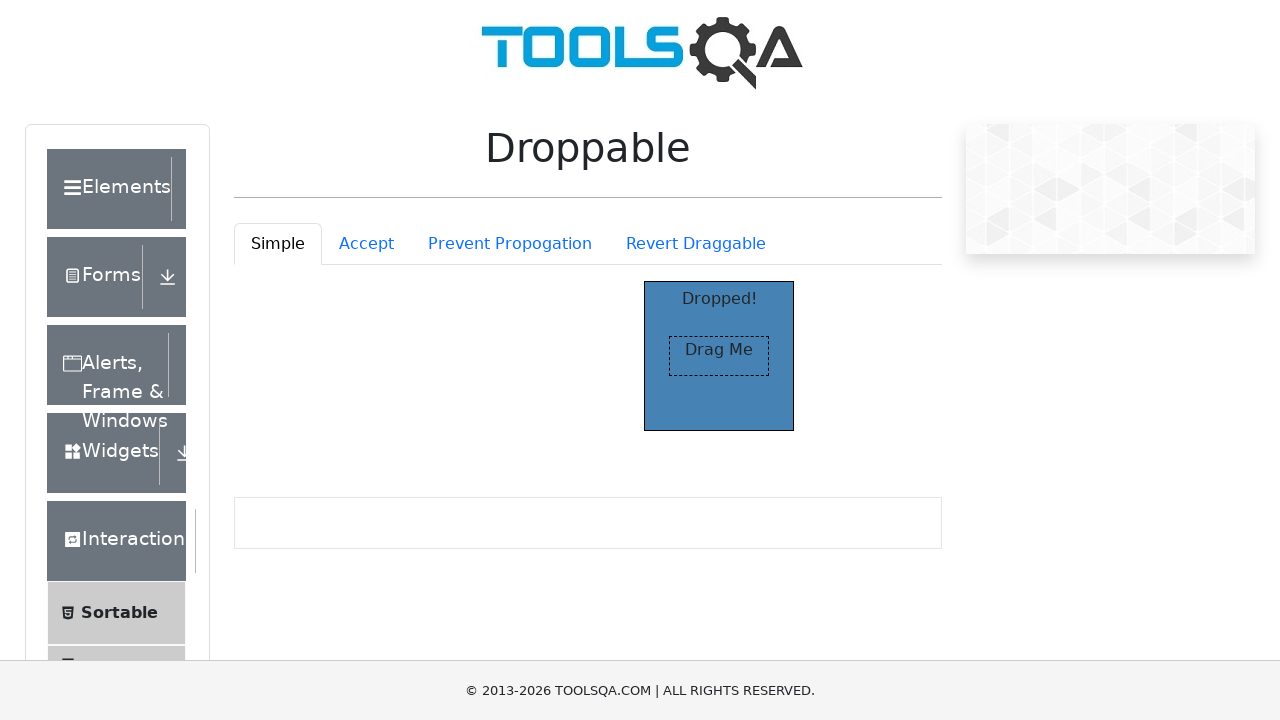

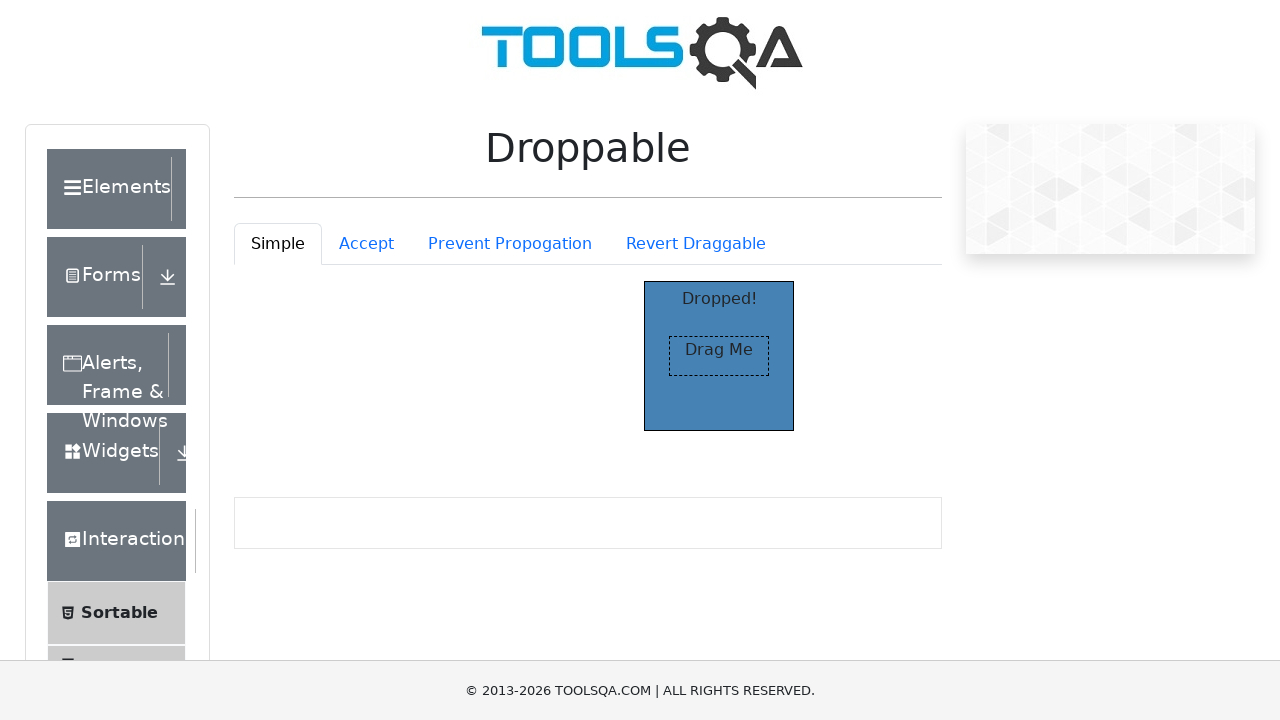